Tests selecting multiple elements by clicking and holding on list items

Starting URL: https://dgotlieb.github.io/Actions/

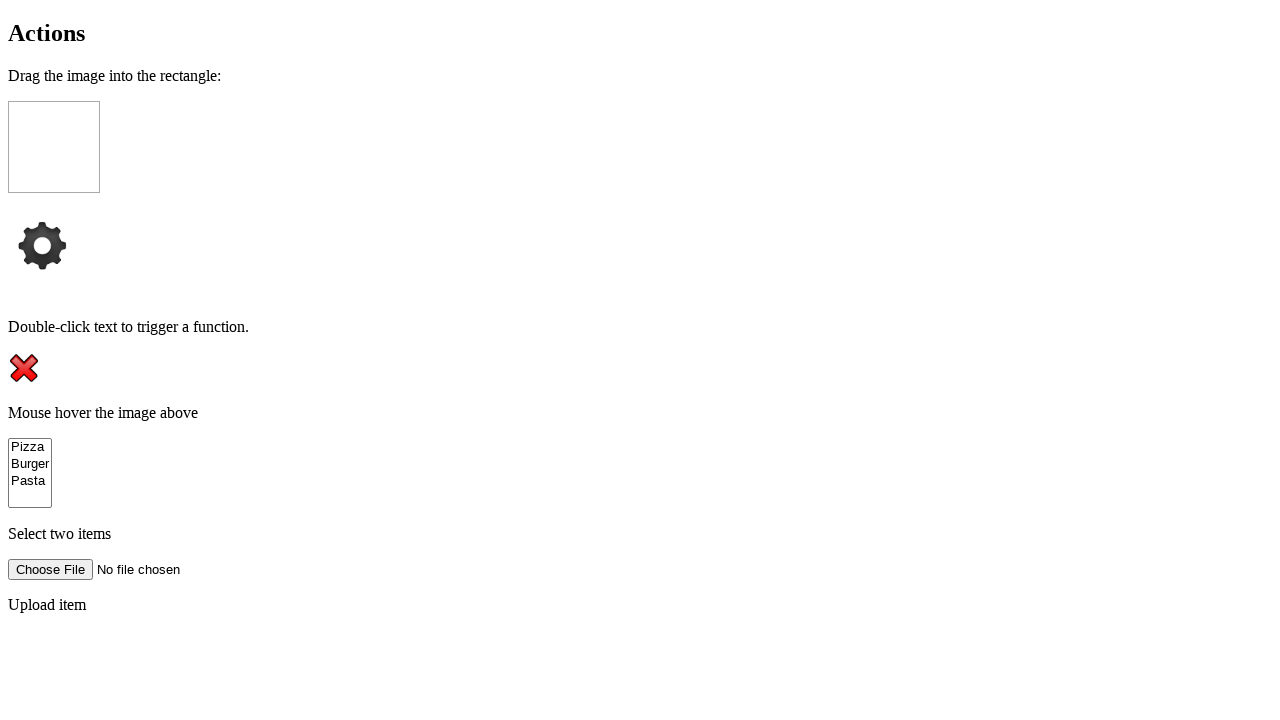

Located all elements with name='kind'
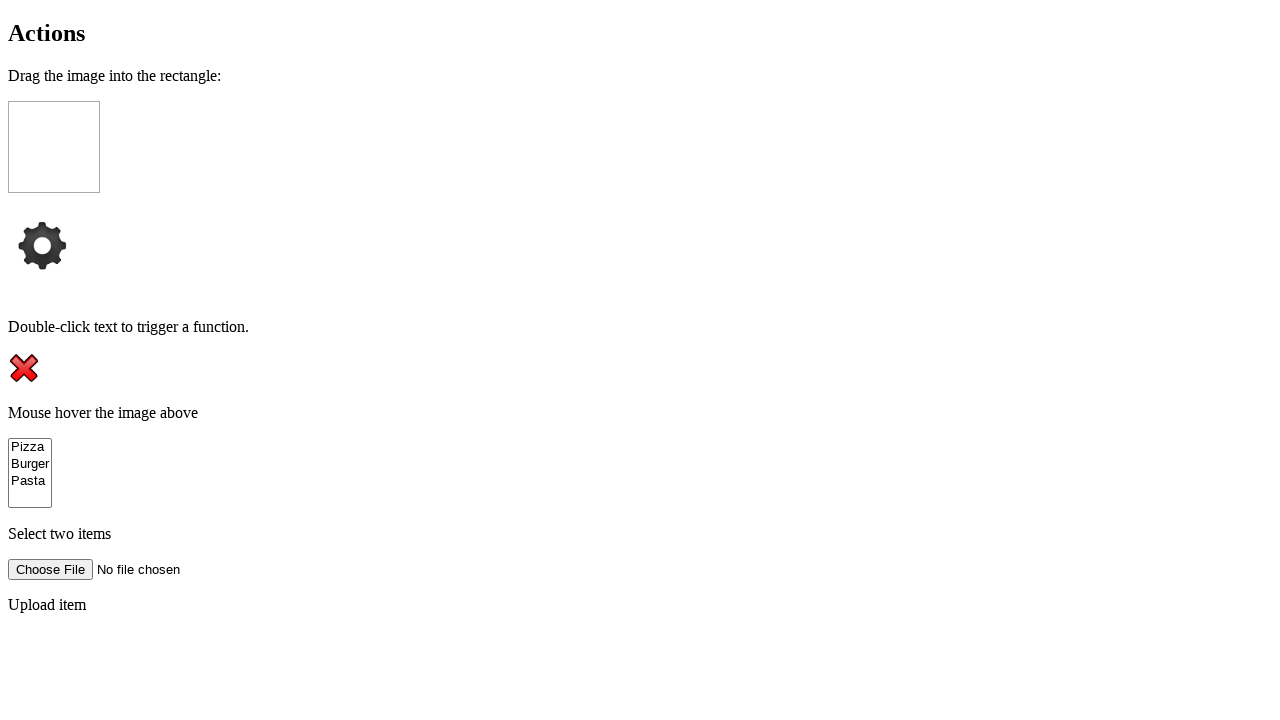

Shift+clicked first list item to start multiple selection at (30, 447) on [name='kind'] >> nth=0
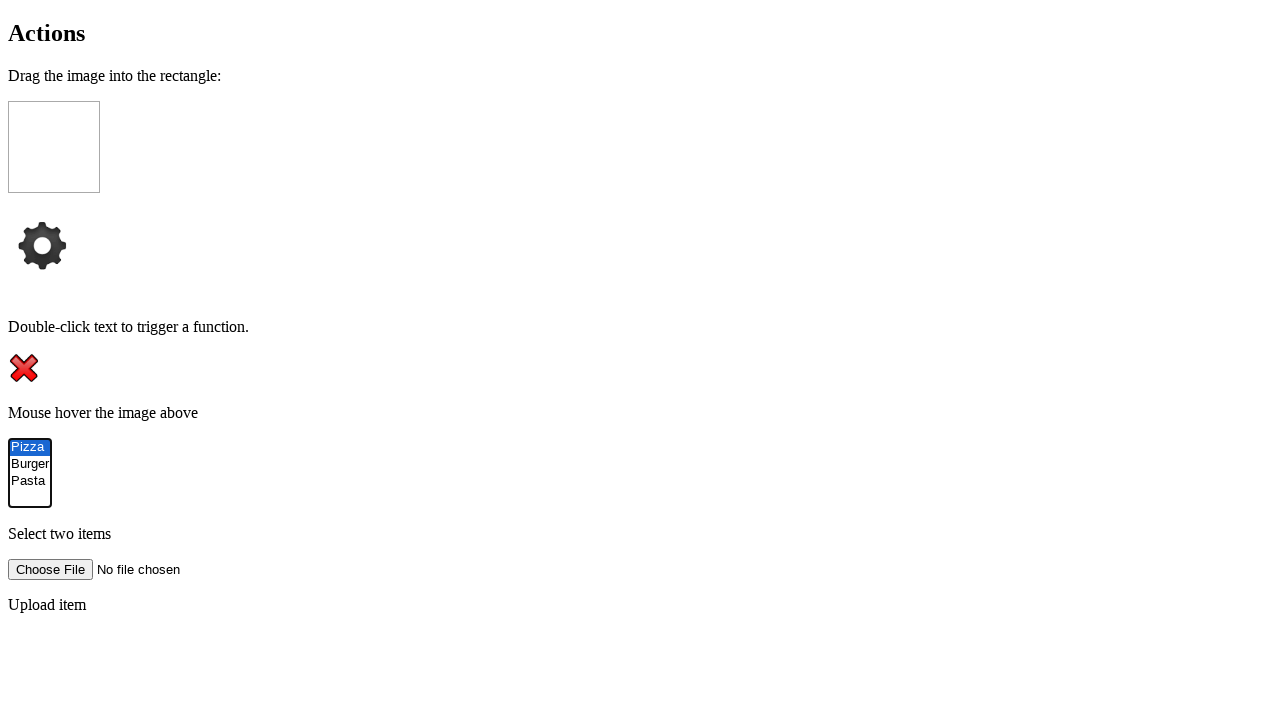

Shift+clicked third list item to extend selection at (30, 481) on [name='kind'] >> nth=2
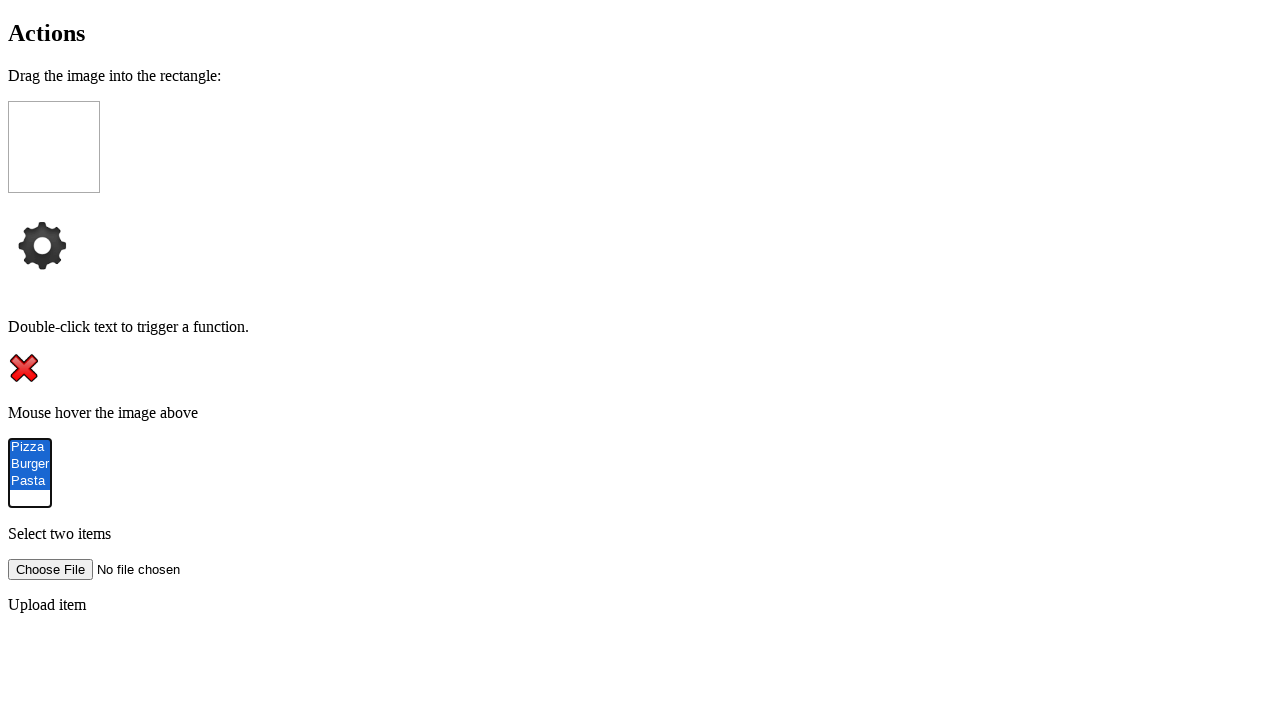

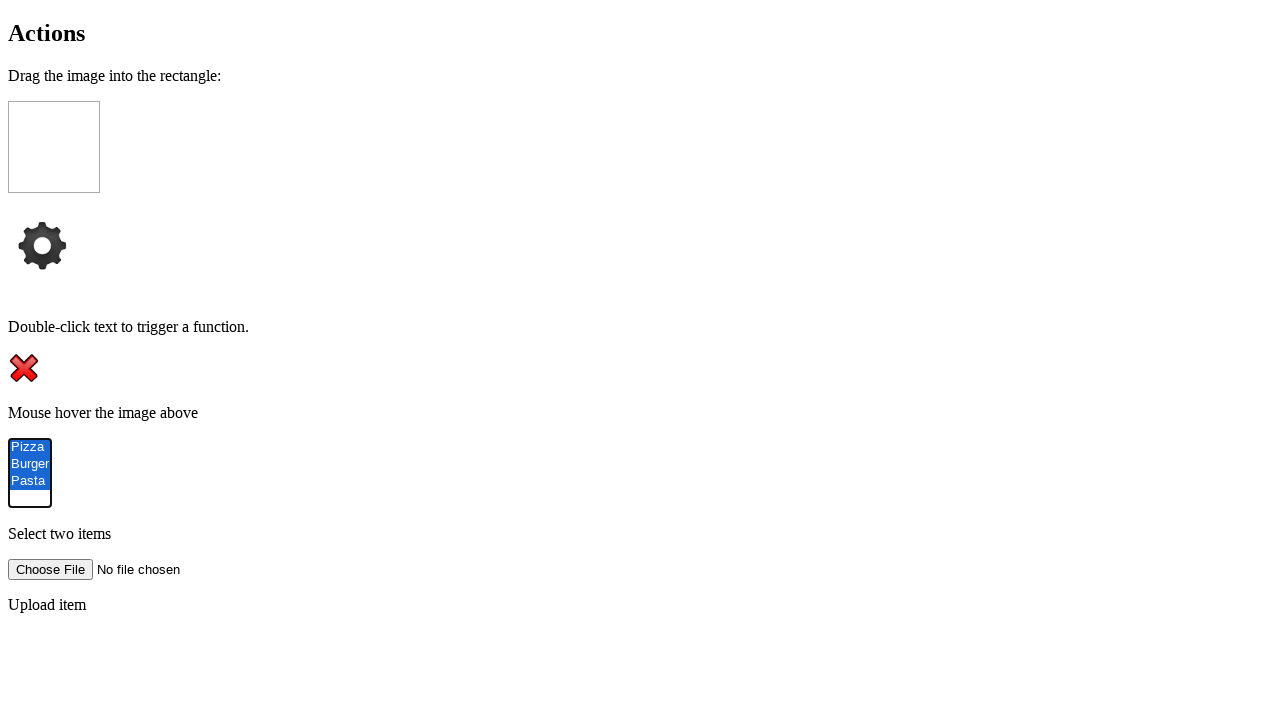